Tests filling a text input field on Selenium's demo web form page by entering text and verifying the input value.

Starting URL: http://www.selenium.dev/selenium/web/web-form.html

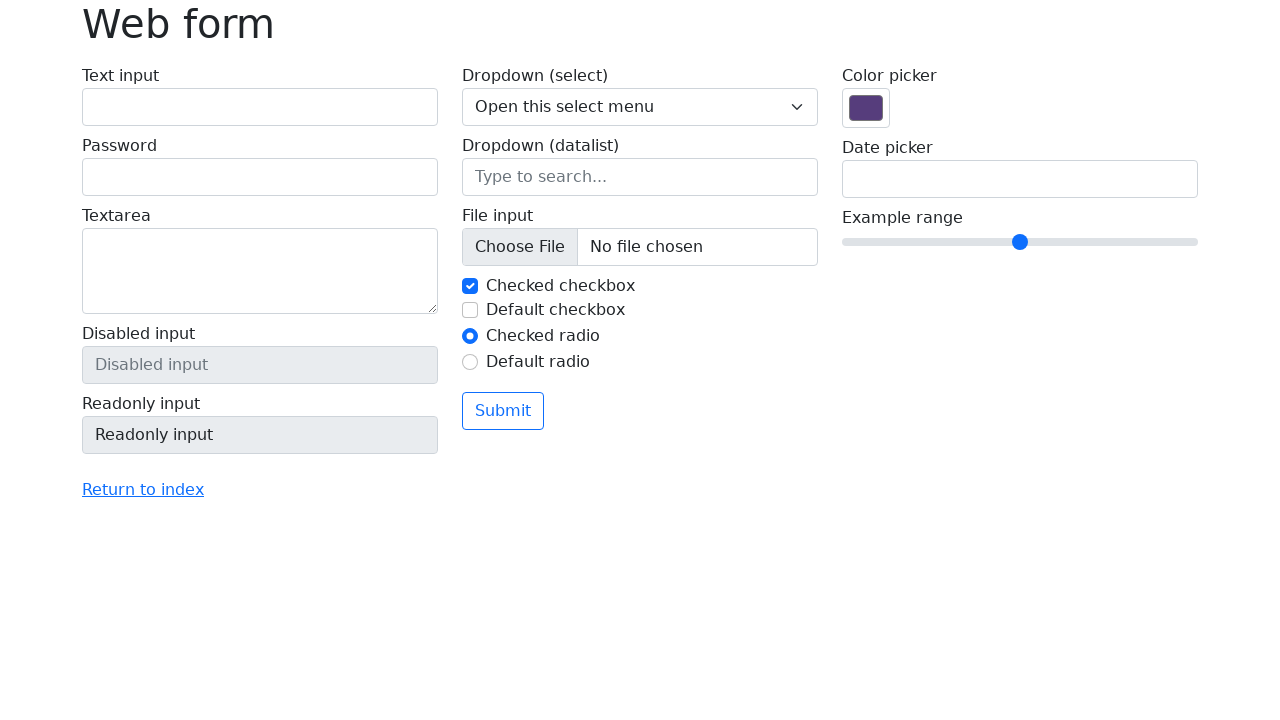

Filled text input field with 'nodejs' on #my-text-id
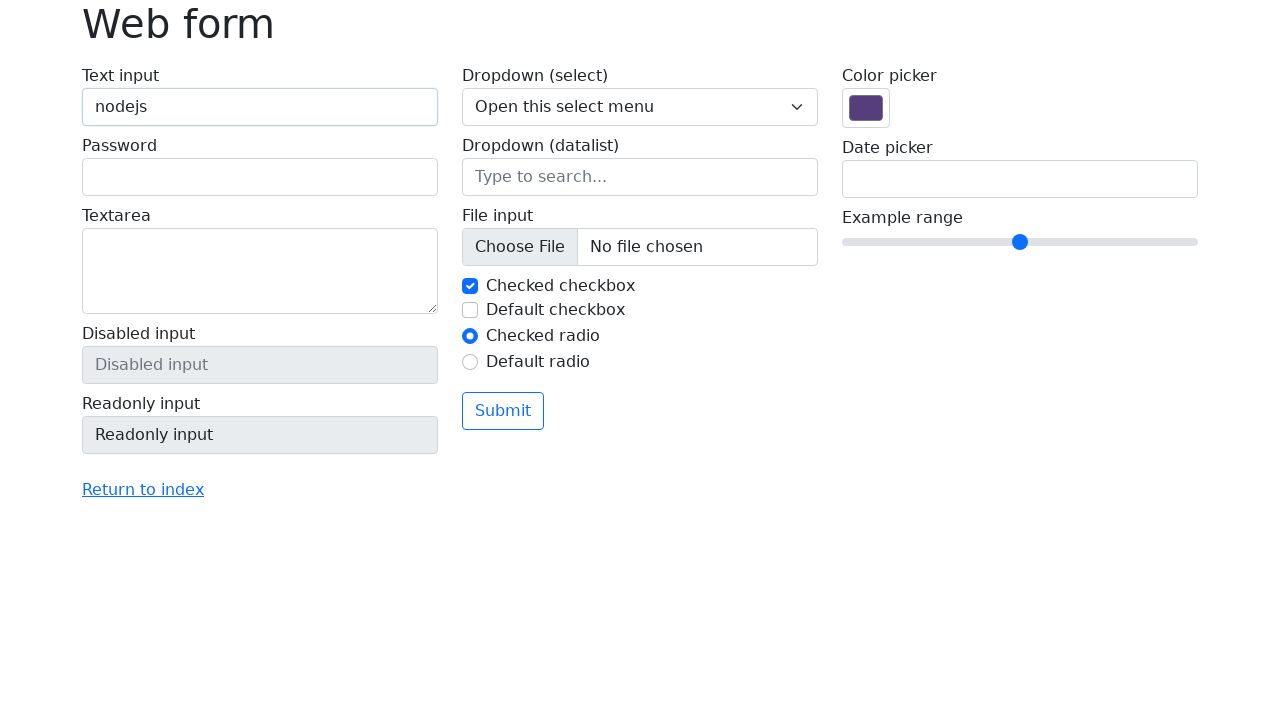

Located text input field by ID selector
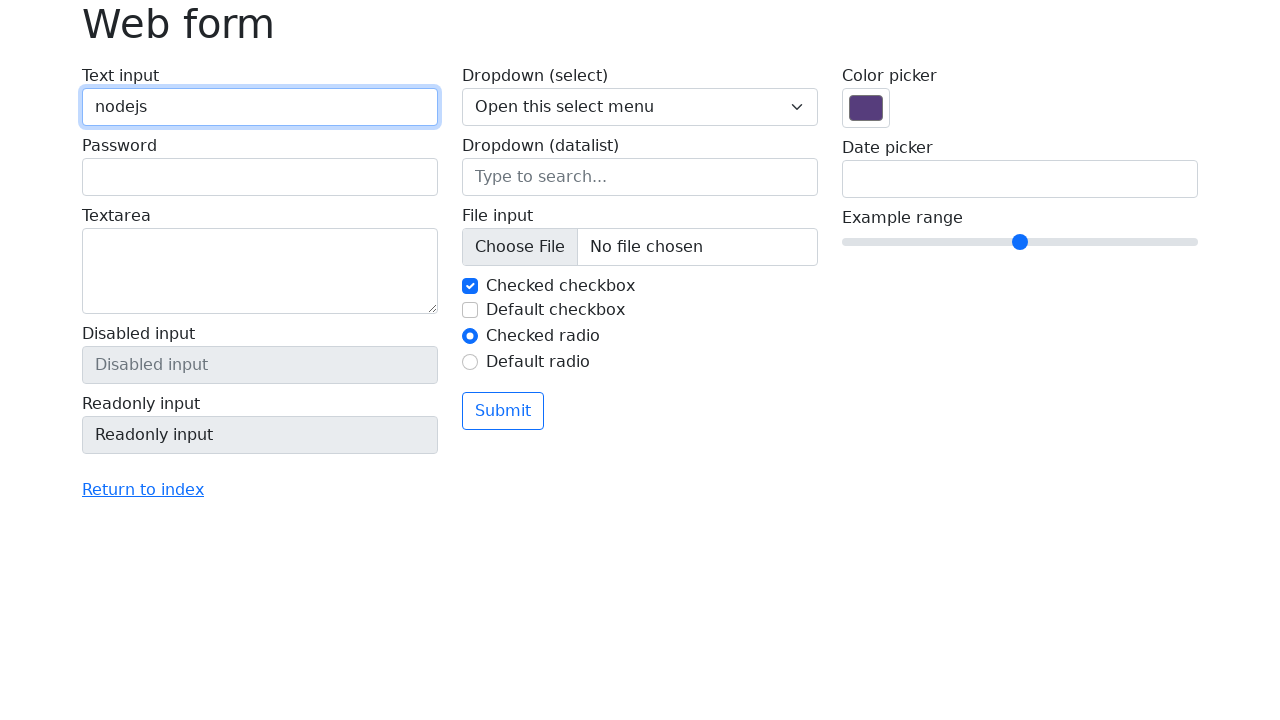

Retrieved input value from text field
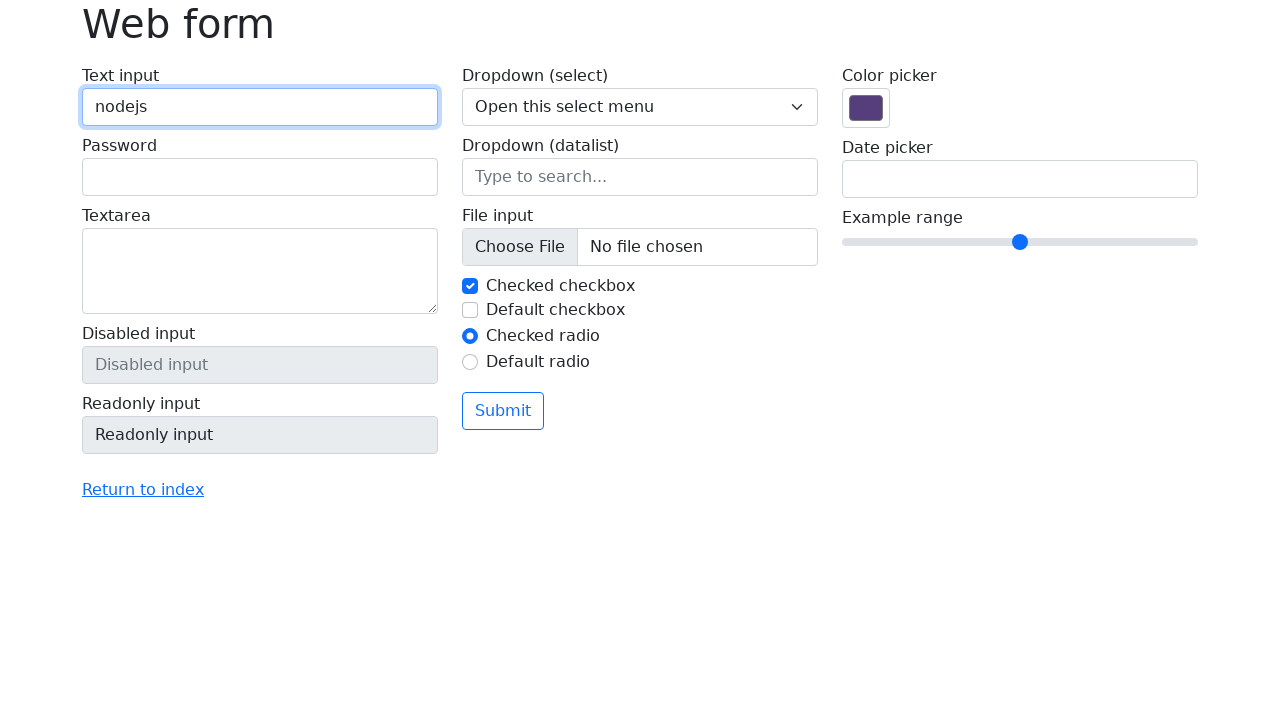

Printed response: nodejs
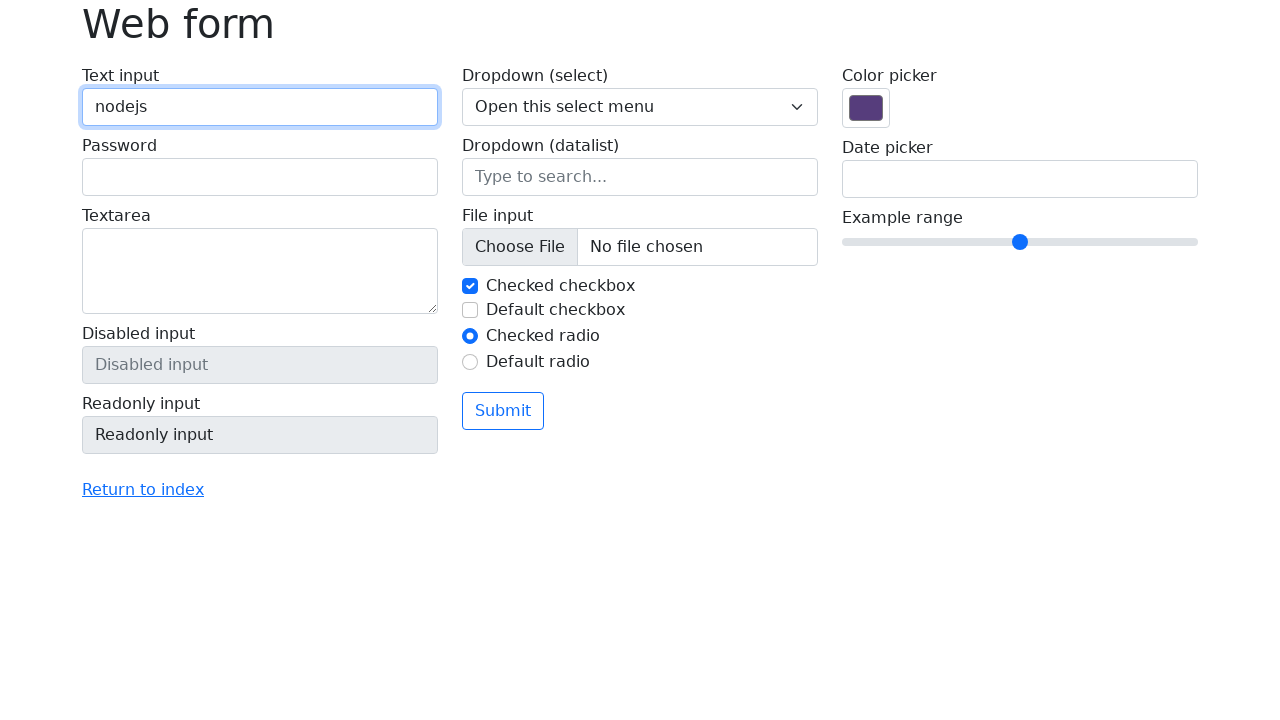

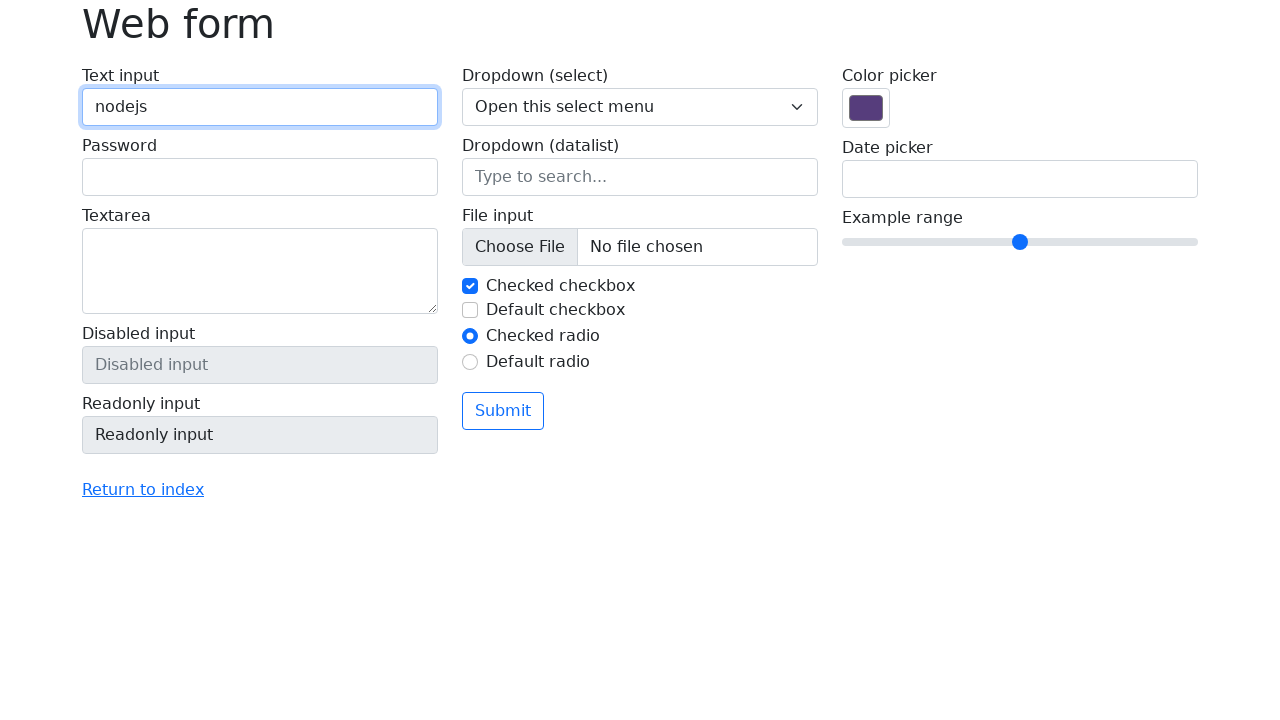